Tests the add/remove elements functionality by clicking the "Add Element" button to add an element, verifying it appears, then clicking the added element to remove it and verifying it's hidden.

Starting URL: https://the-internet.herokuapp.com/add_remove_elements/

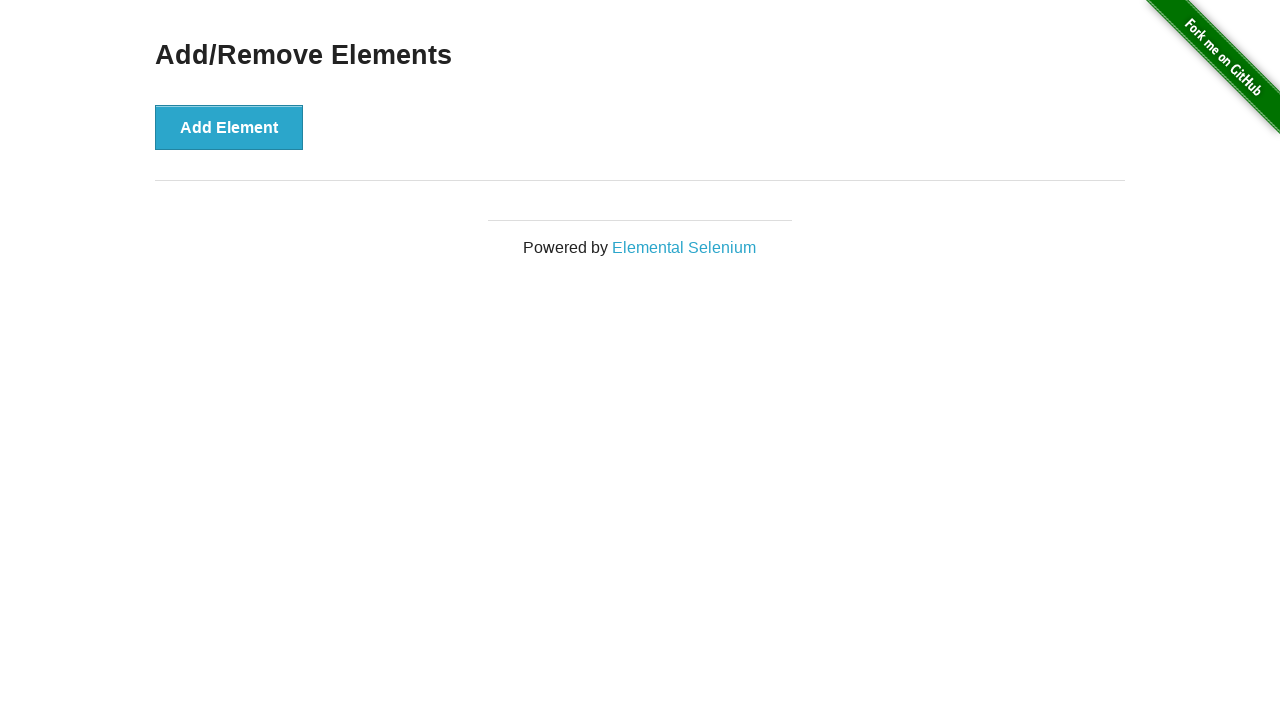

Clicked 'Add Element' button to add a new element at (229, 127) on button:text('Add Element')
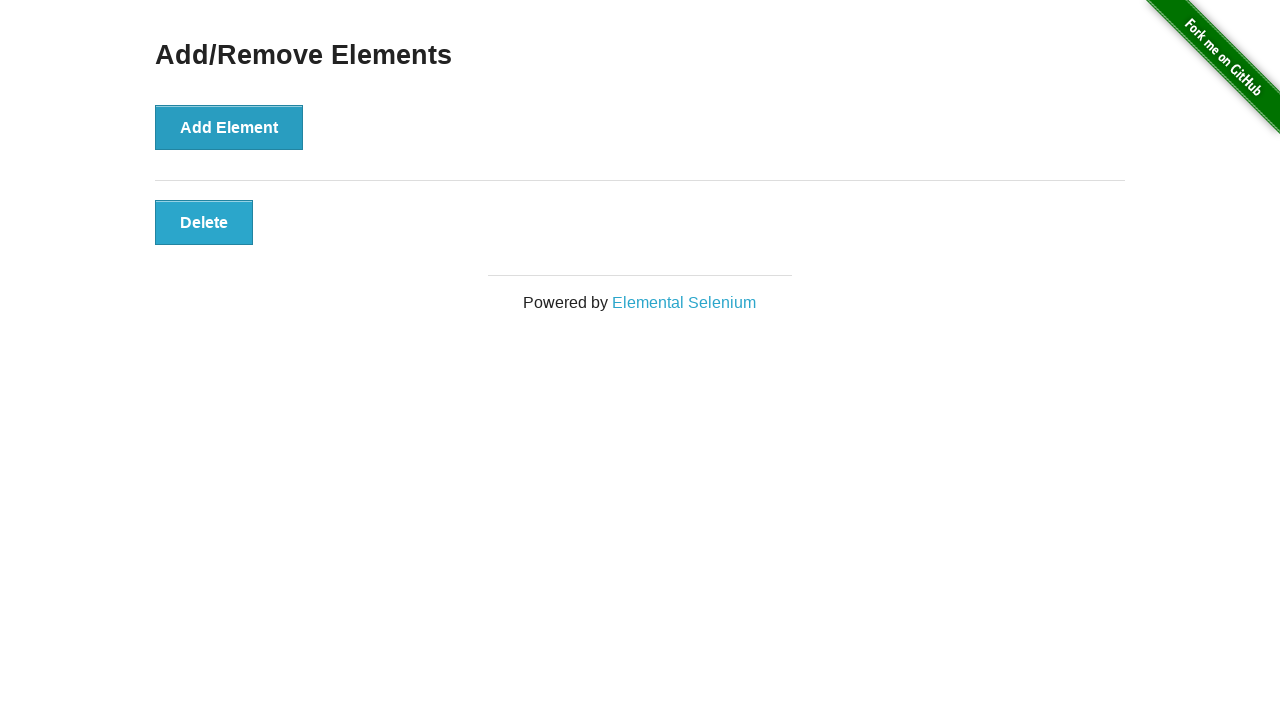

Added element appeared and is now visible
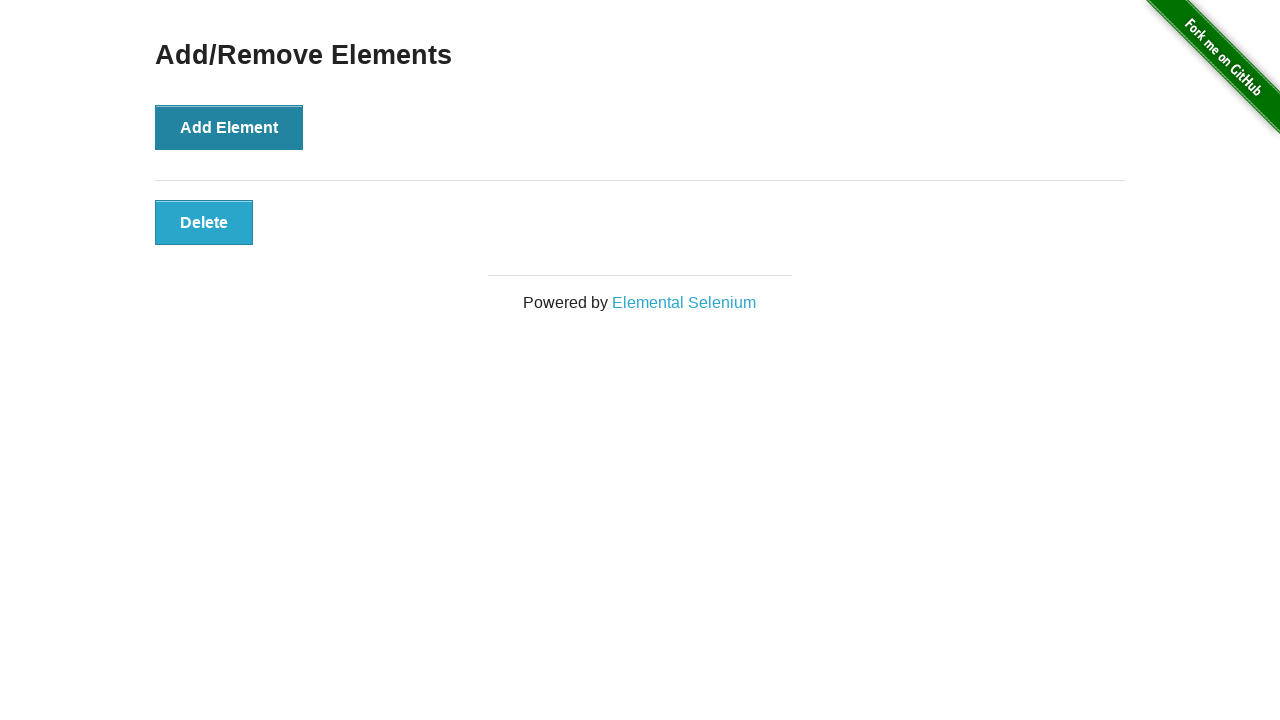

Clicked the added element to remove it at (204, 222) on button.added-manually
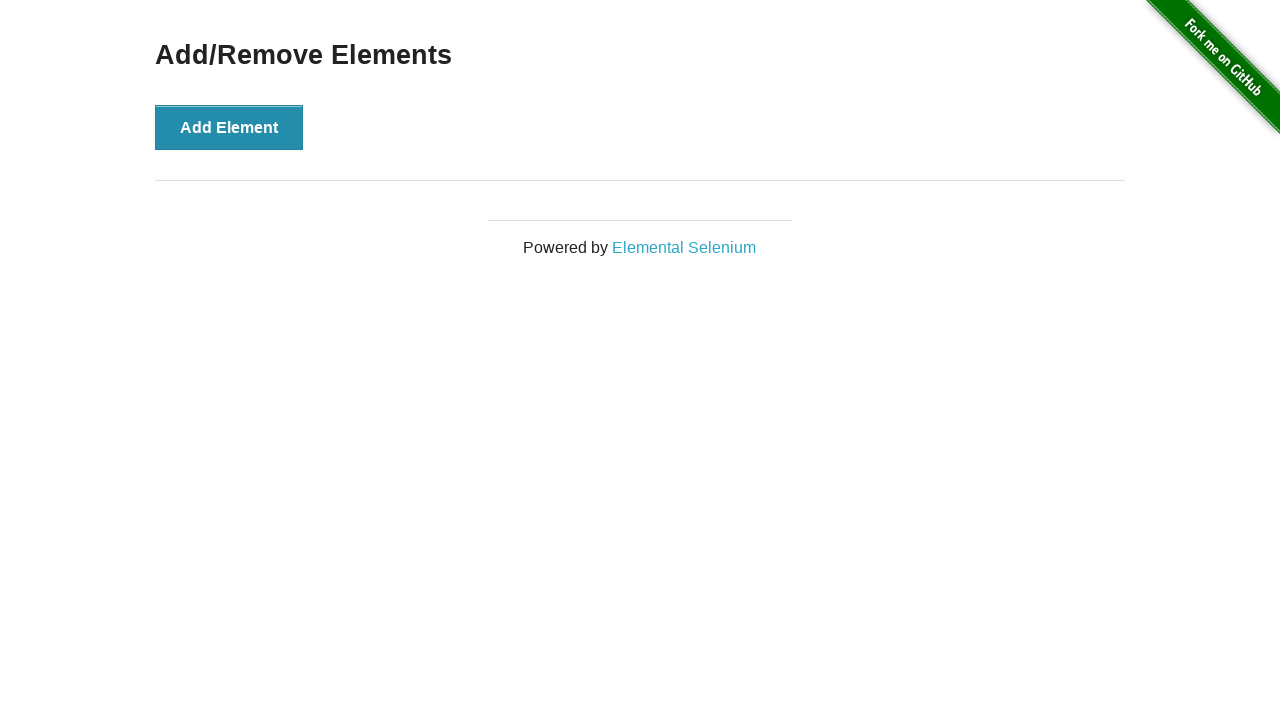

Added element is now hidden/removed
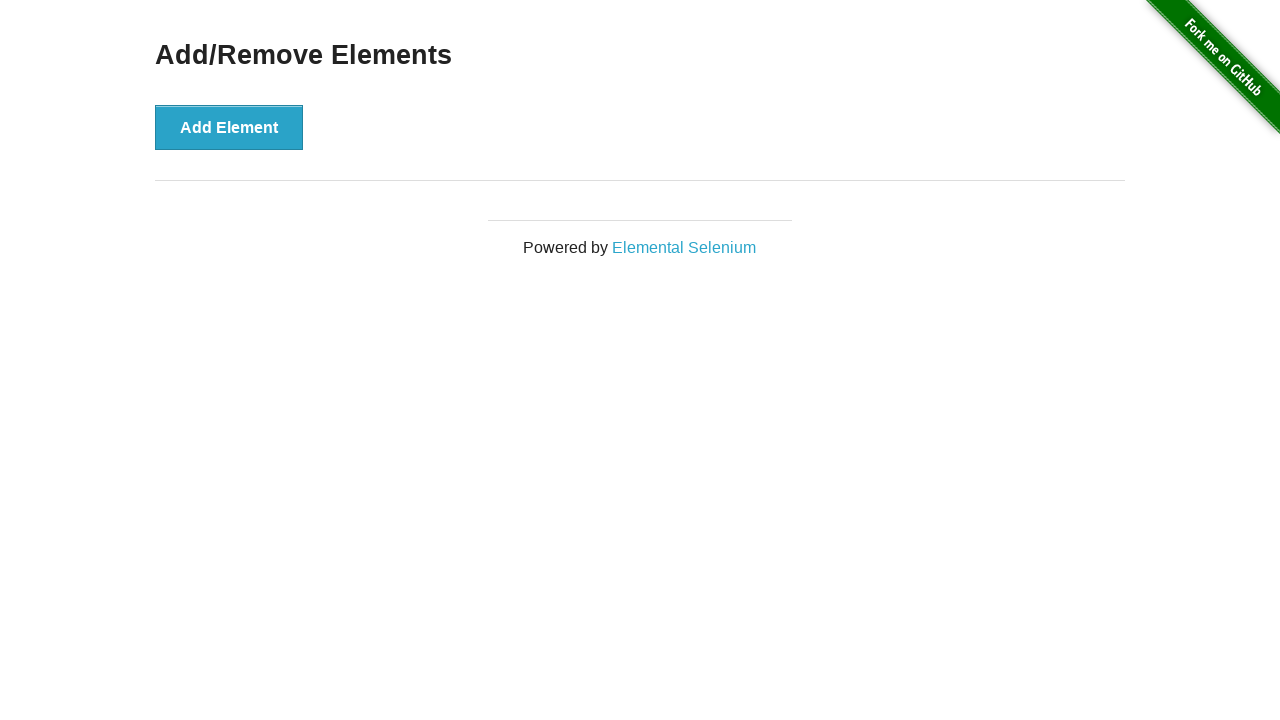

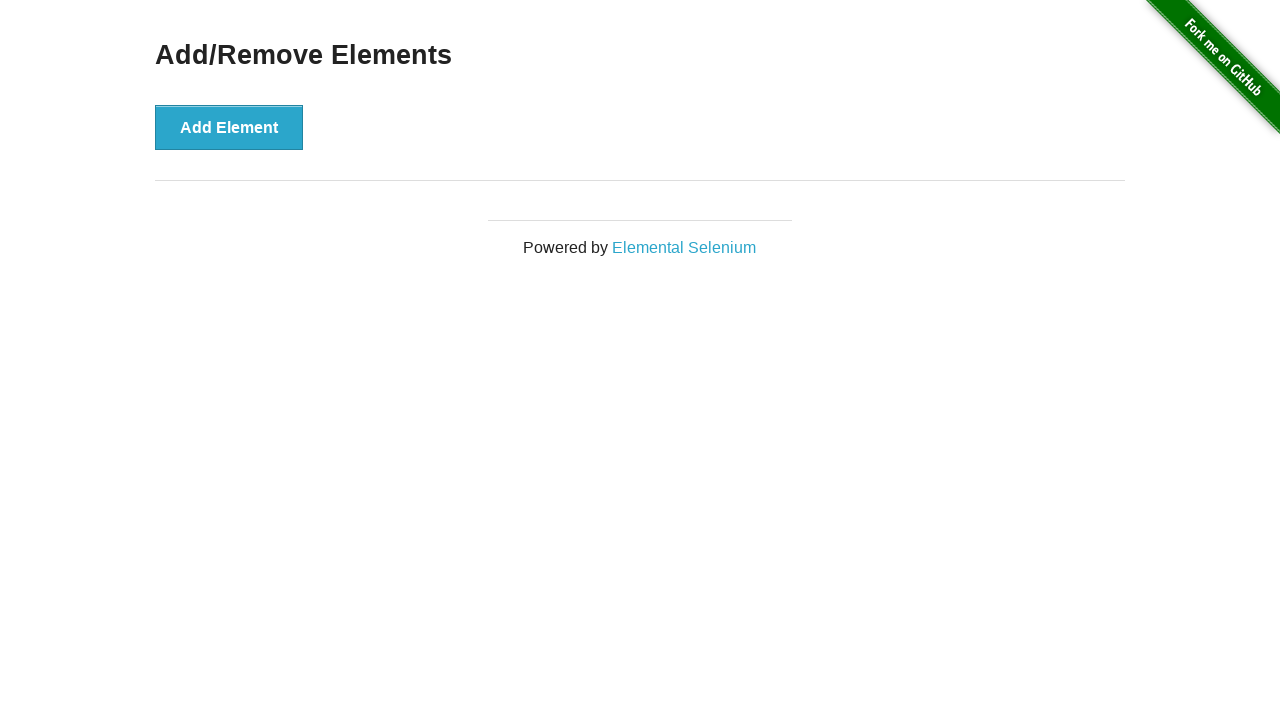